Tests jQuery UI accordion functionality by clicking on section 2 and verifying that specific text "Sed non urna." is displayed

Starting URL: https://jqueryui.com/accordion/

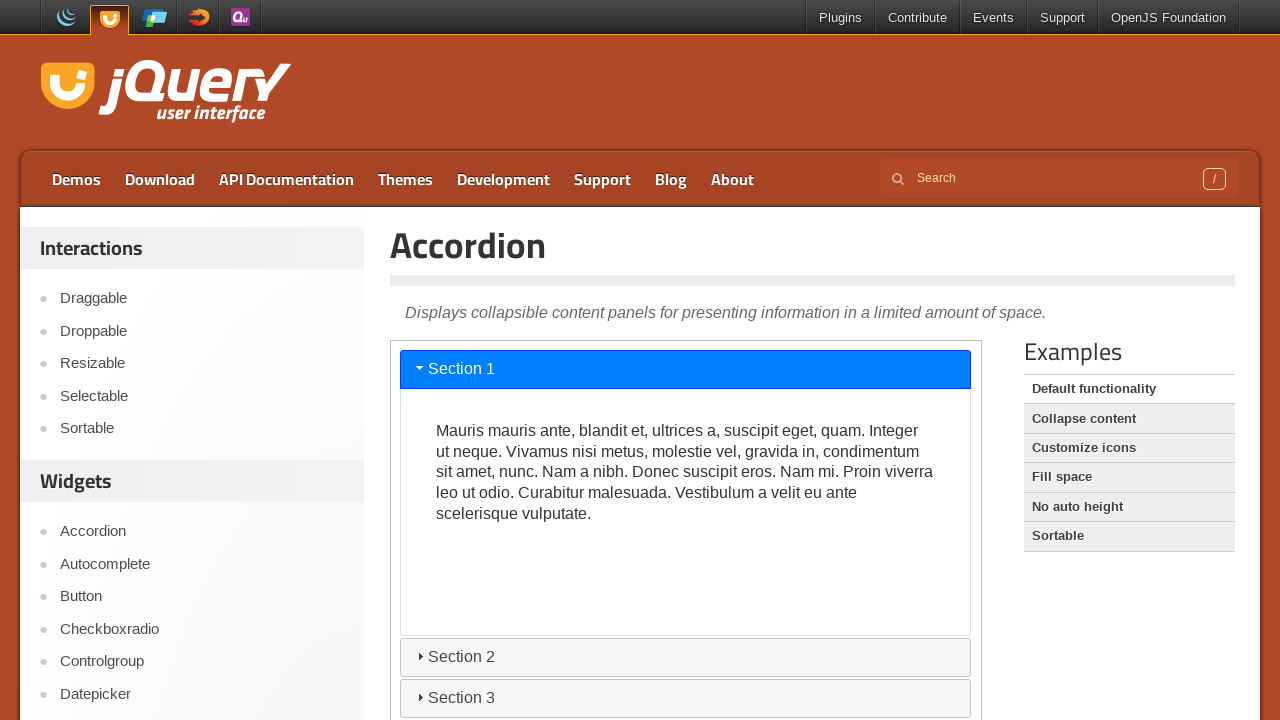

Navigated to jQuery UI accordion demo page
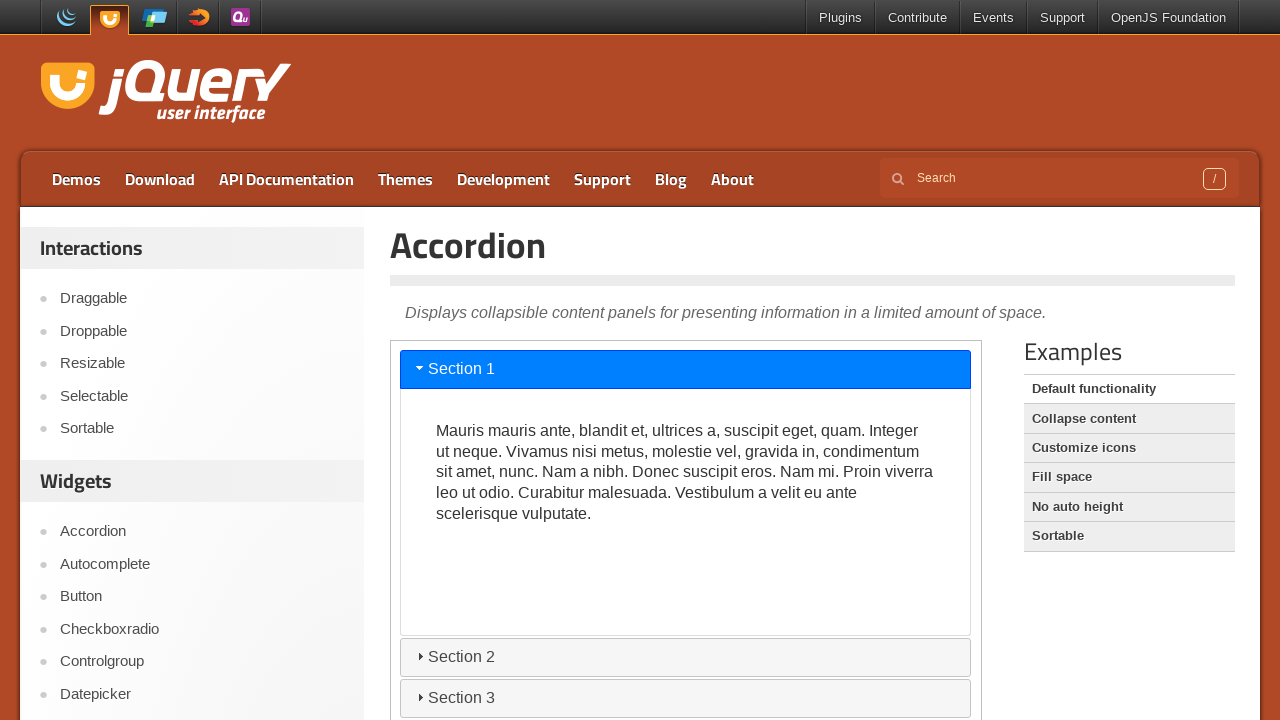

Located the iframe containing accordion demo
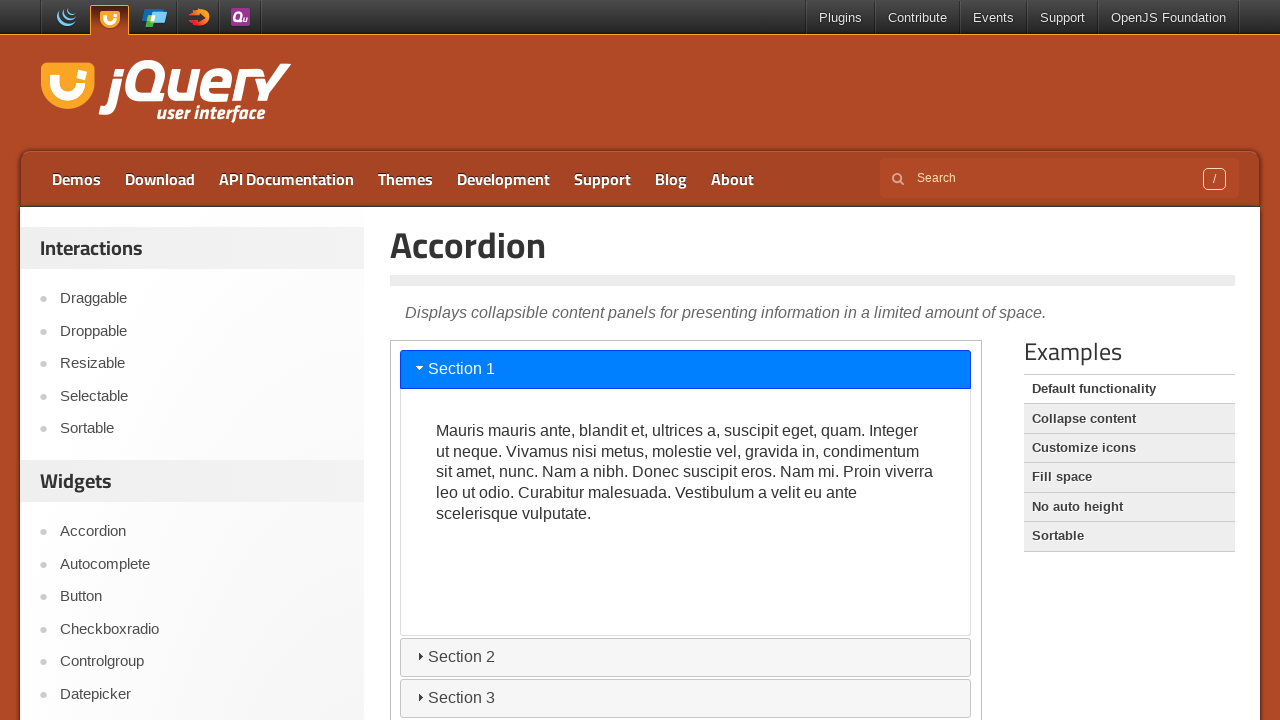

Clicked on section 2 of the accordion at (686, 657) on iframe >> nth=0 >> internal:control=enter-frame >> #ui-id-3
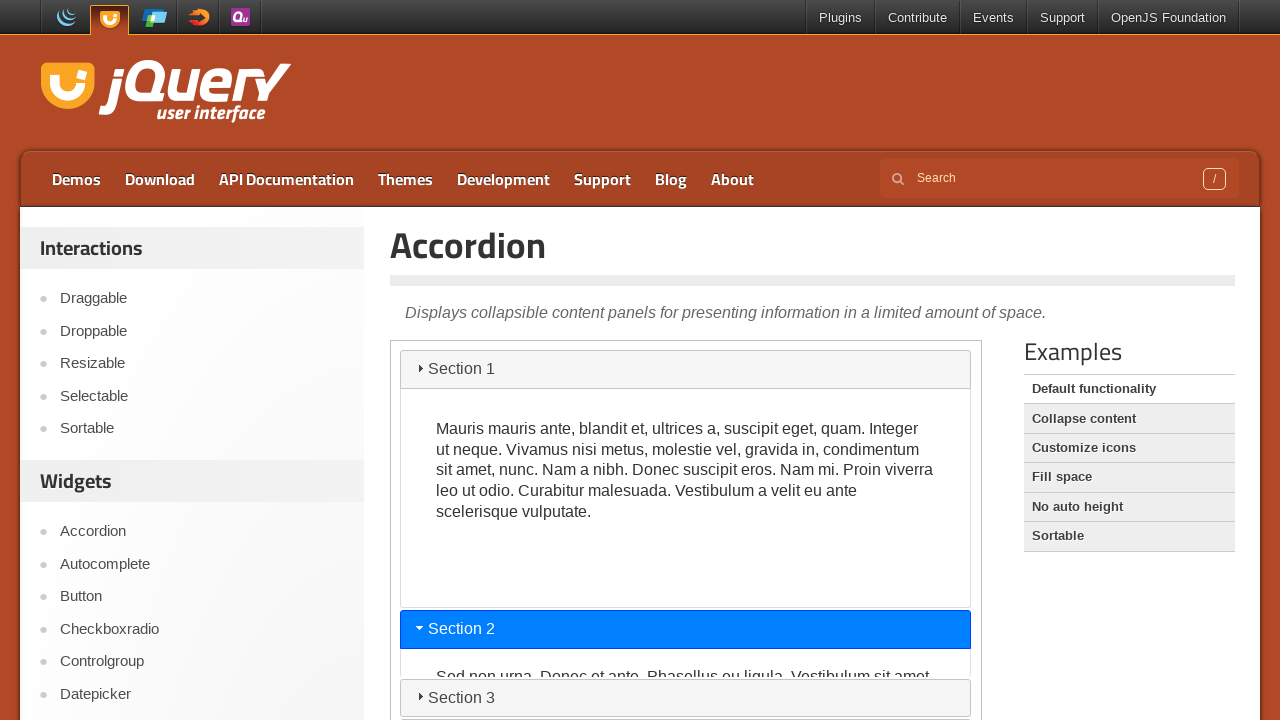

Retrieved text content from section 2
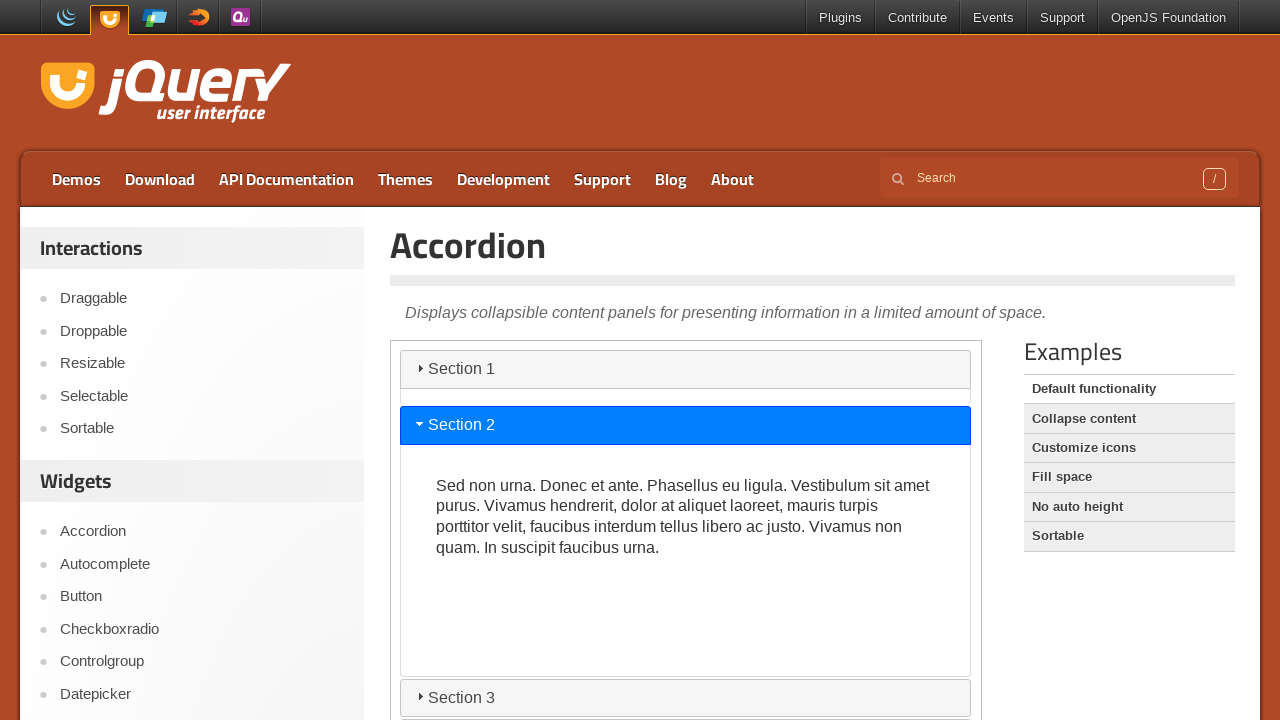

Verified that 'Sed non urna.' is displayed in section 2
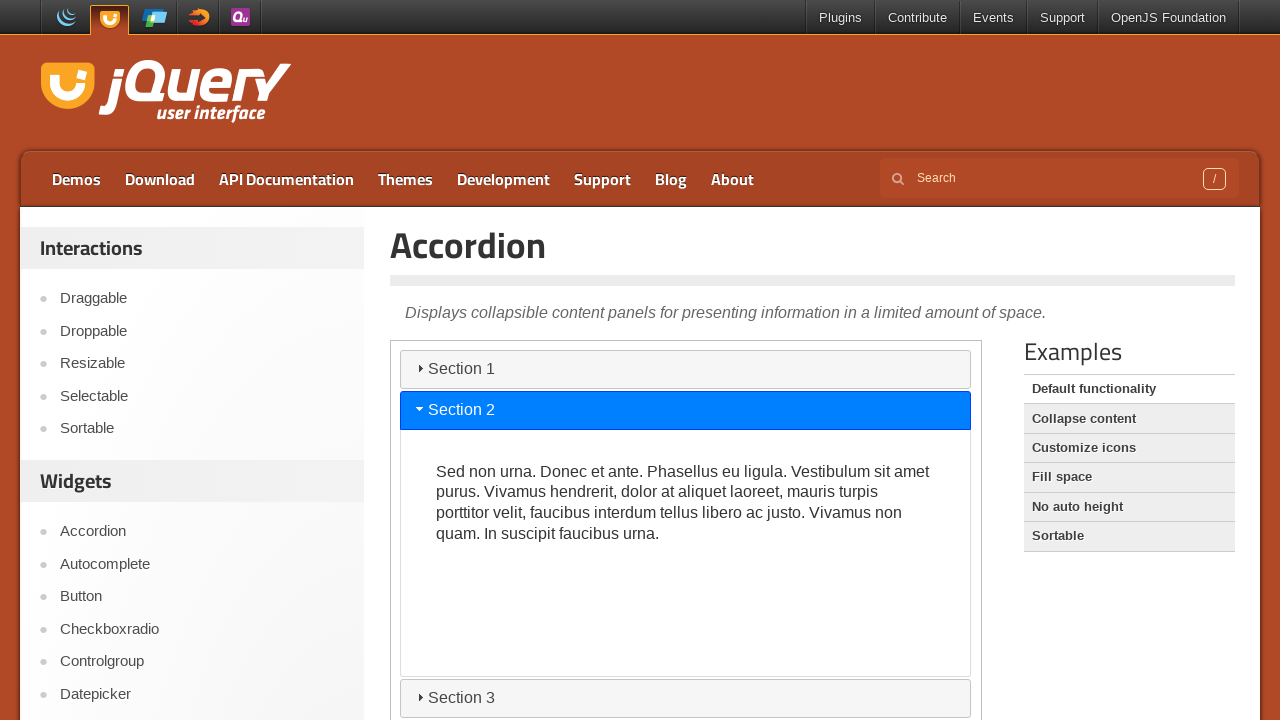

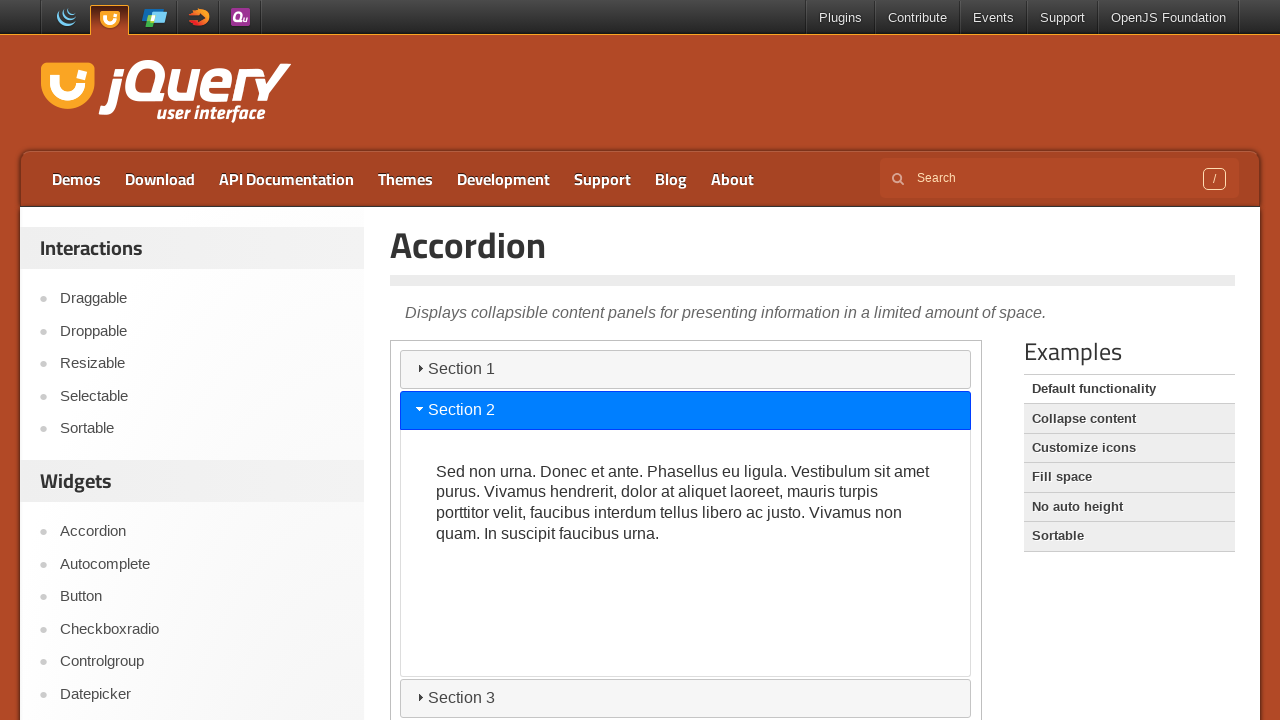